Tests error handling when entering a number above the maximum threshold of 100

Starting URL: https://kristinek.github.io/site/tasks/enter_a_number

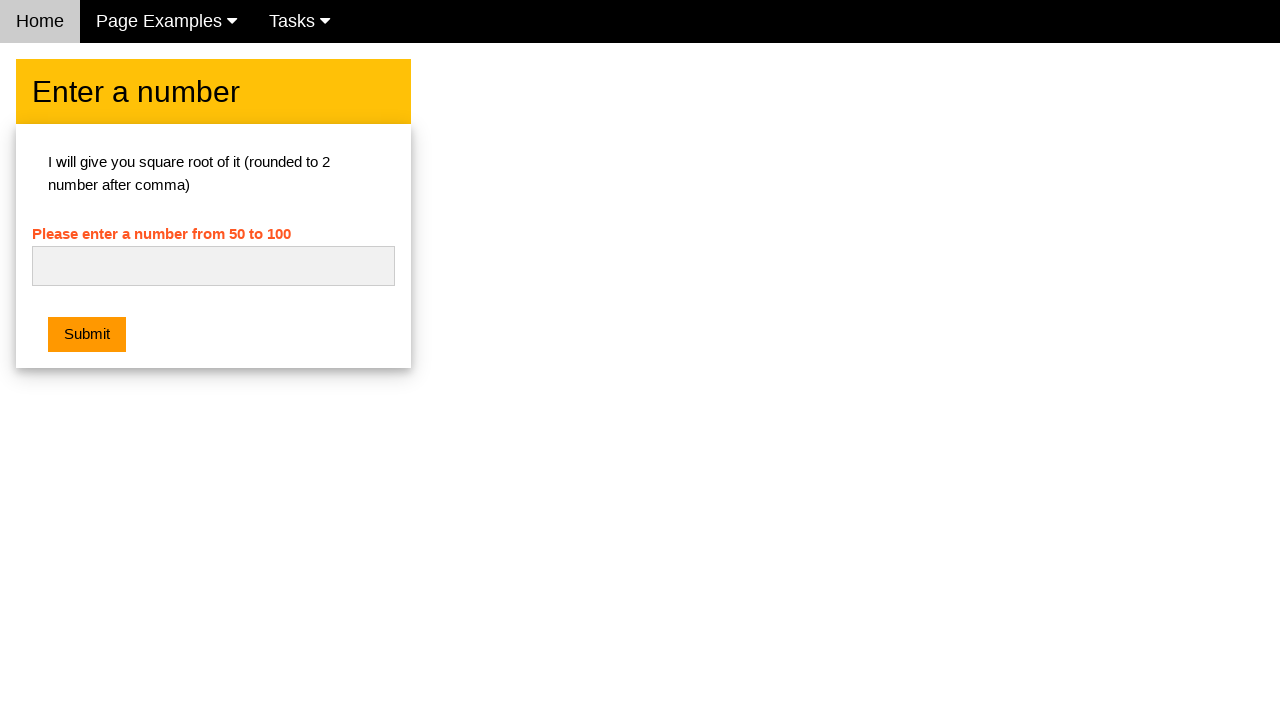

Navigated to enter a number task page
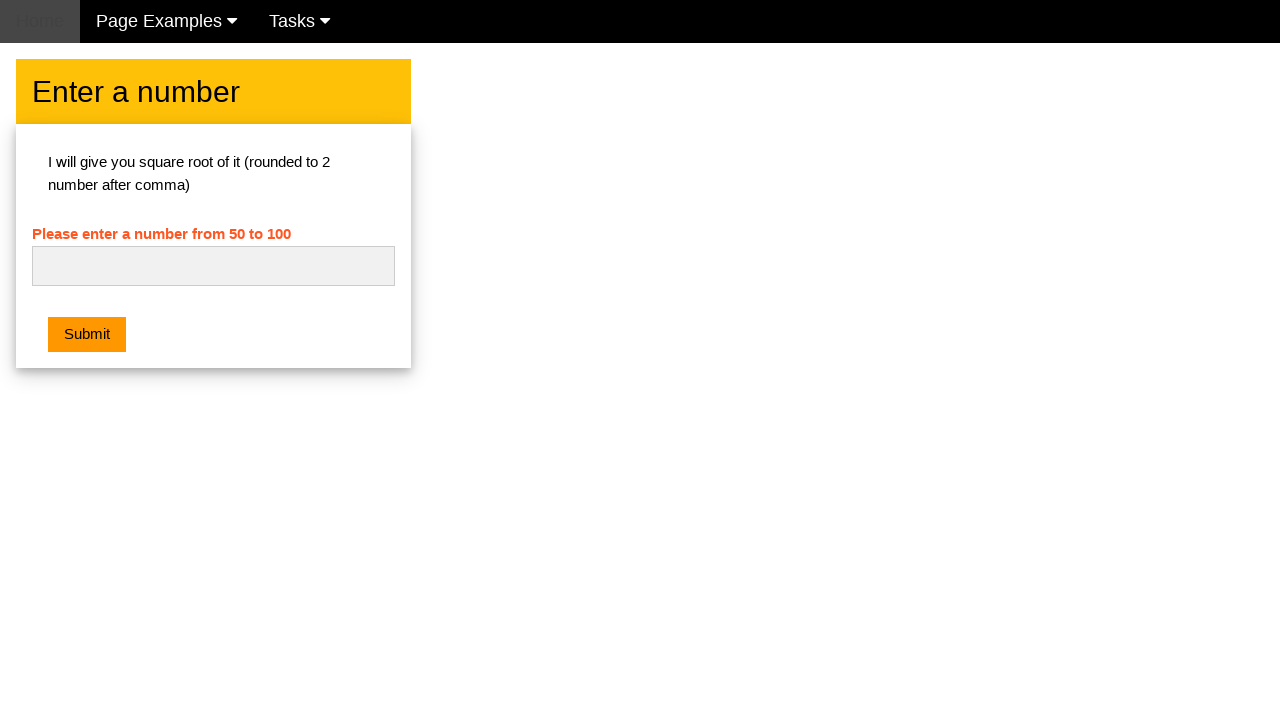

Clicked the number input field at (213, 266) on #numb
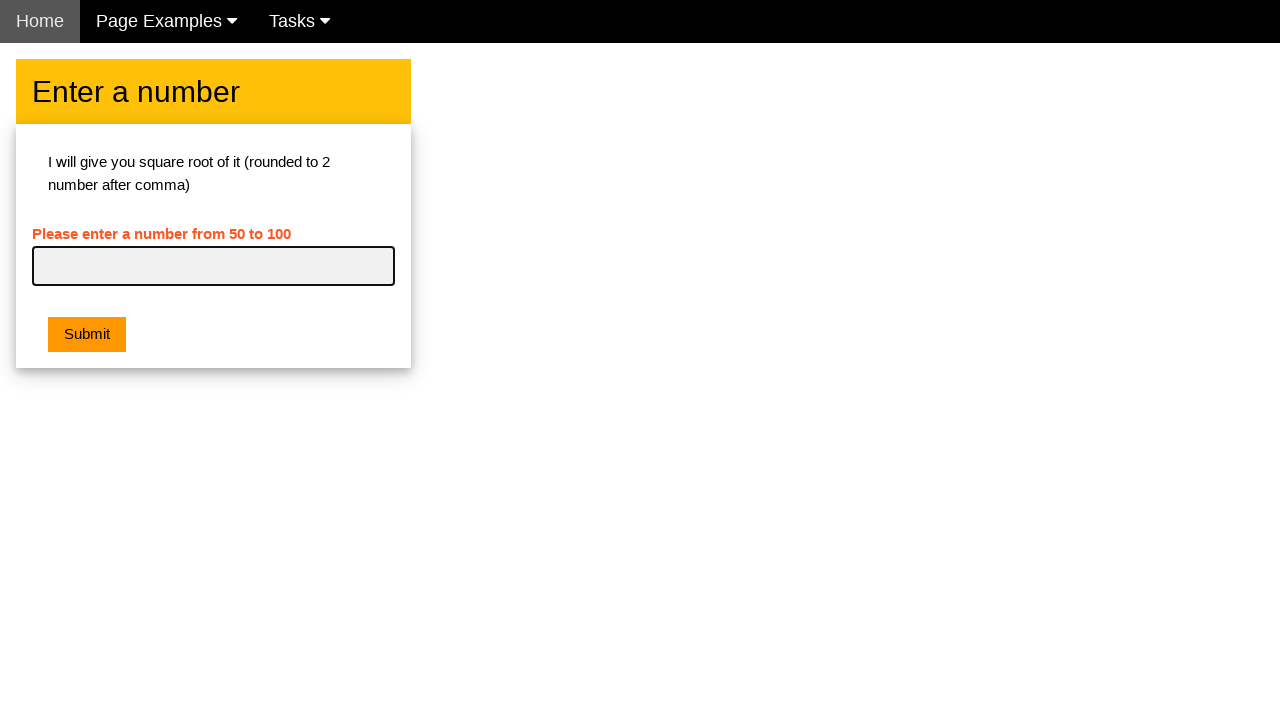

Entered 150 (above maximum threshold of 100) on #numb
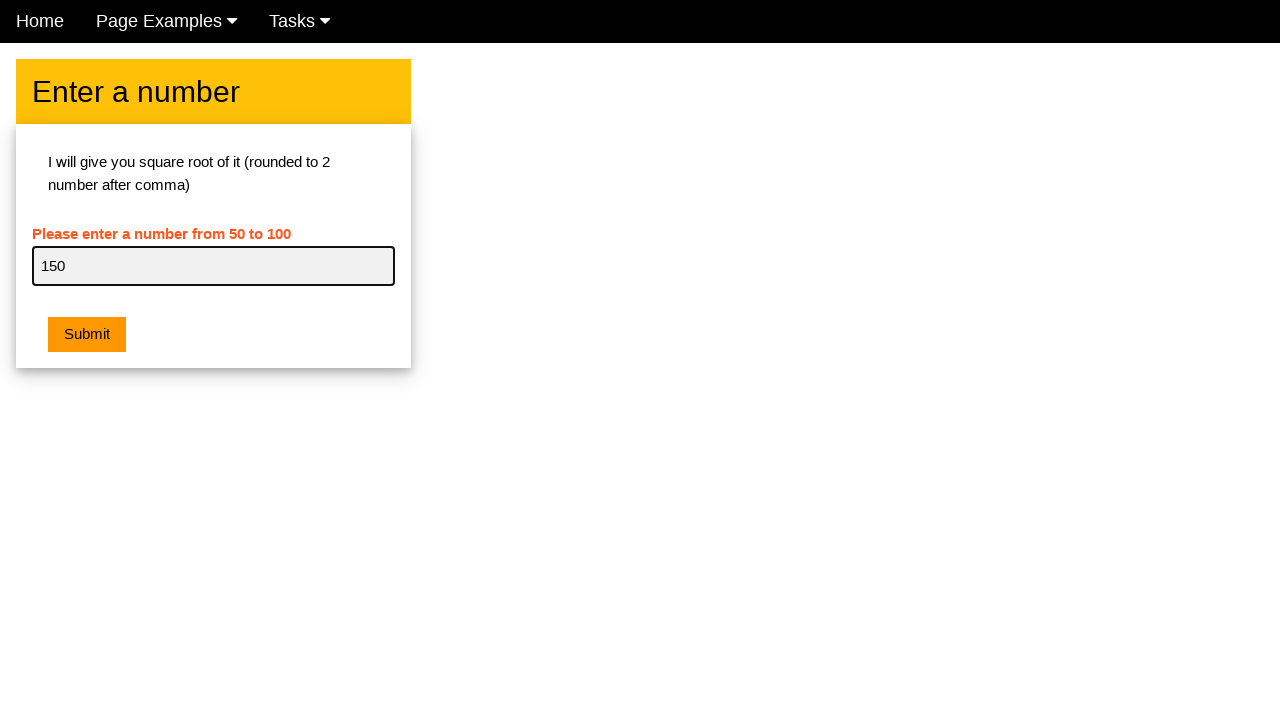

Clicked the submit button at (87, 335) on xpath=/html/body/div[2]/div/div/div[2]/button
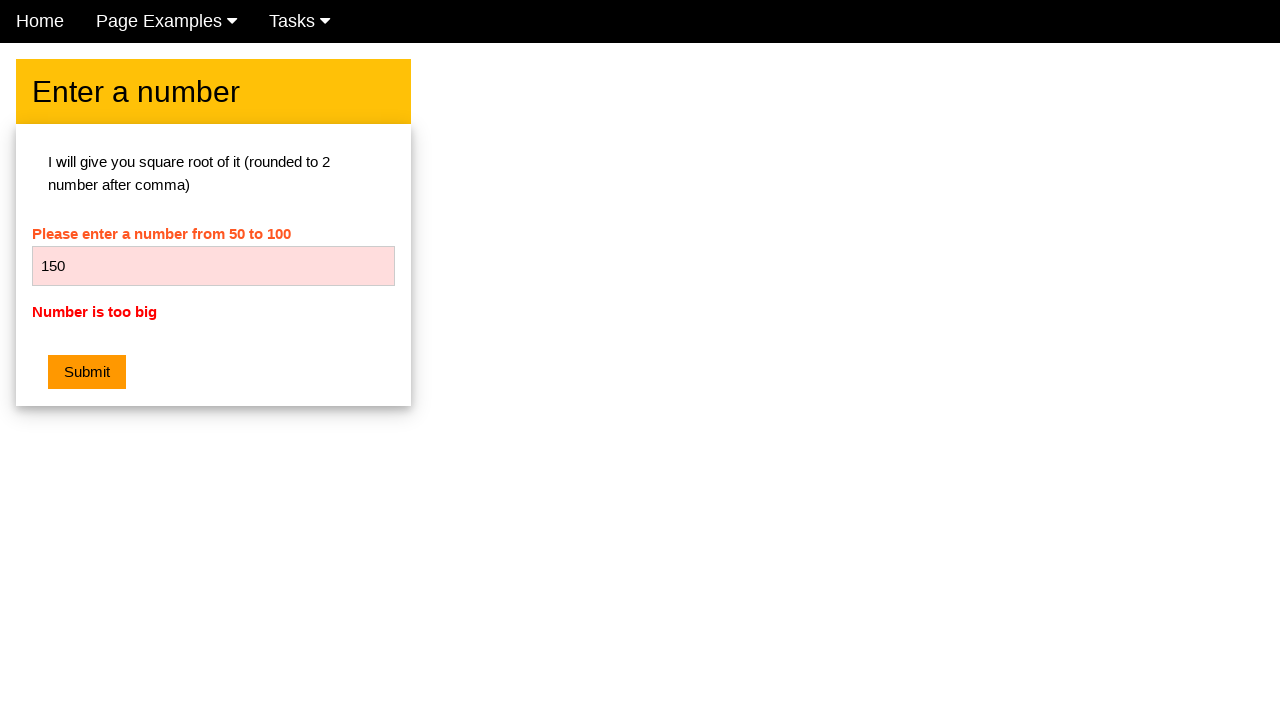

Verified error message 'Number is too big' is displayed
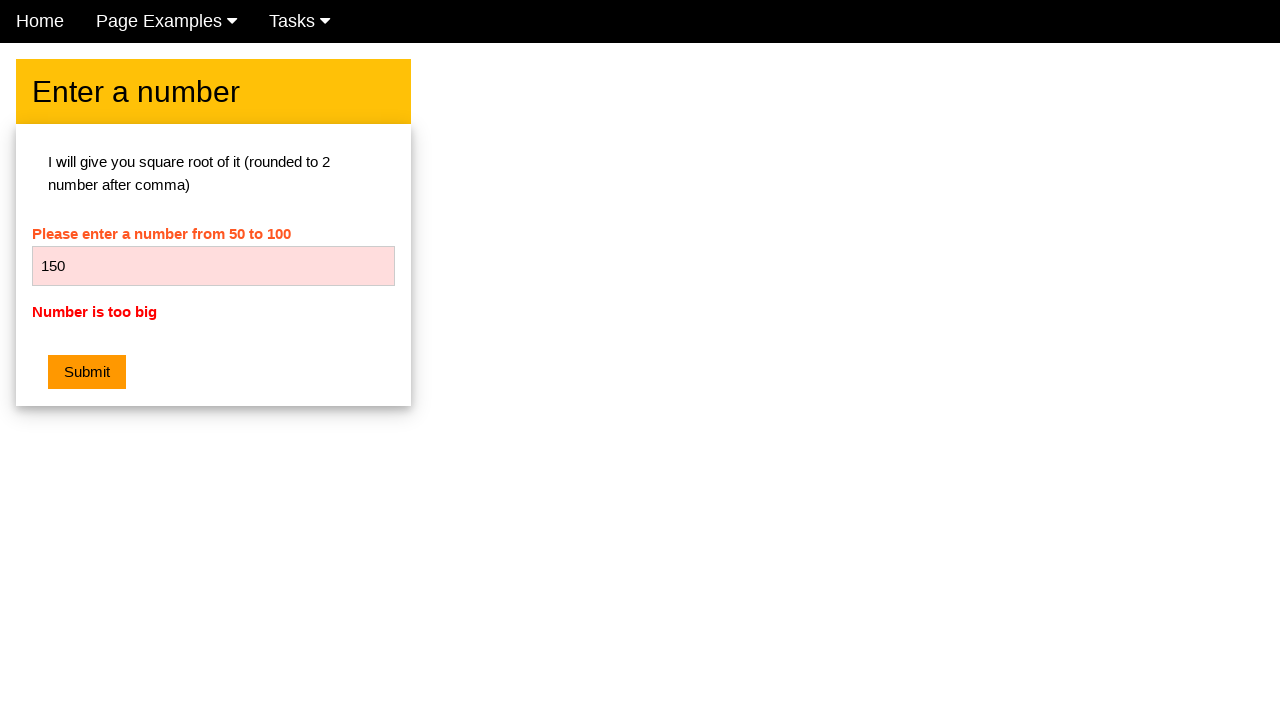

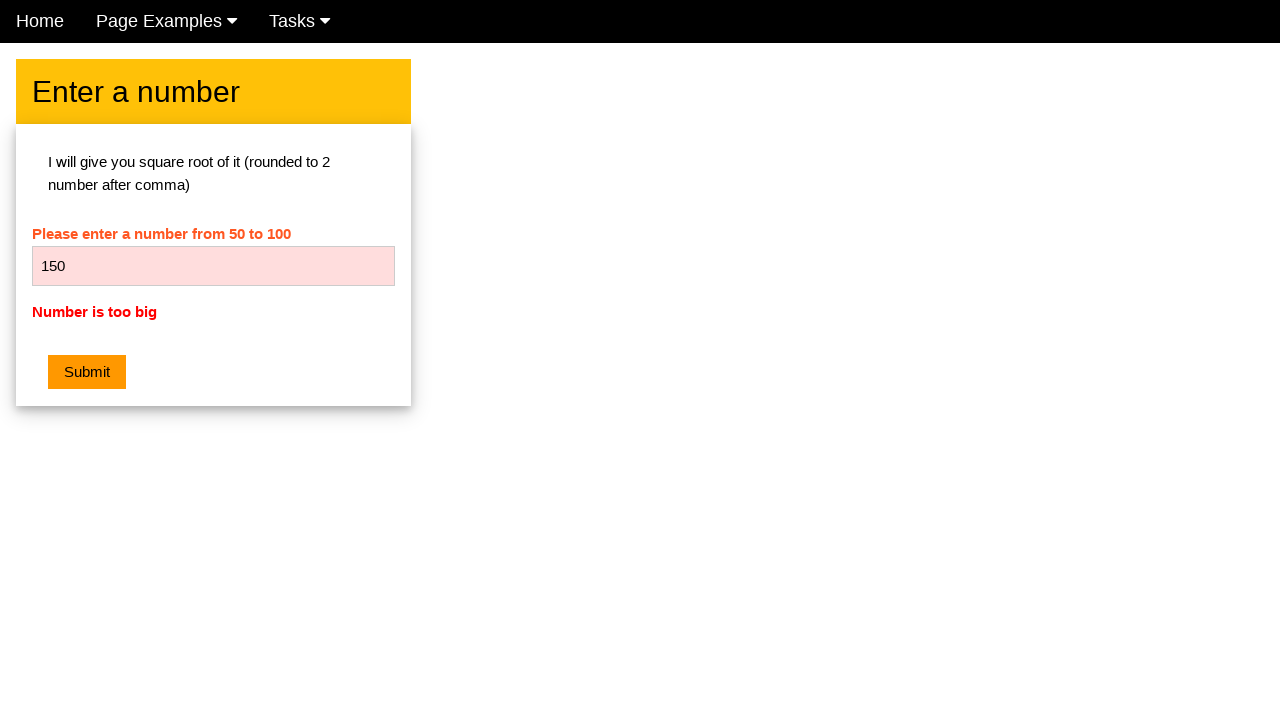